Navigates to the Hungarian news website index.hu and loads the homepage

Starting URL: https://index.hu

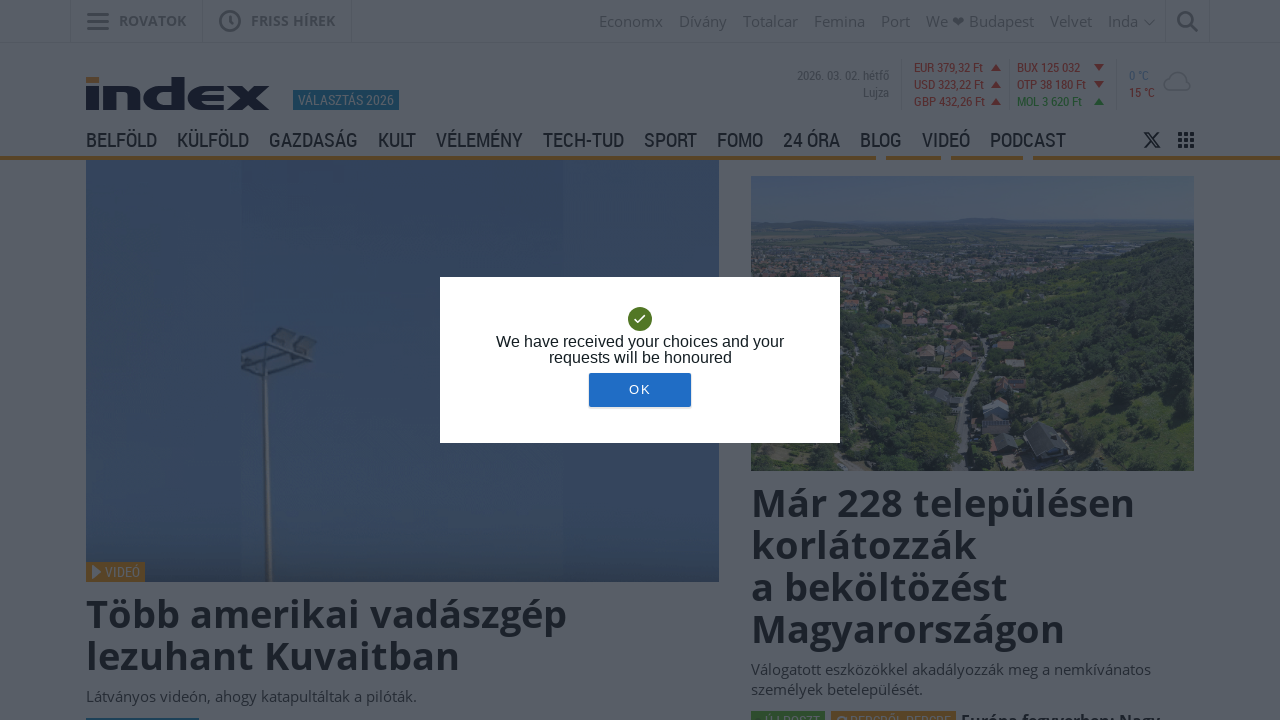

Waited for page to reach domcontentloaded state on index.hu homepage
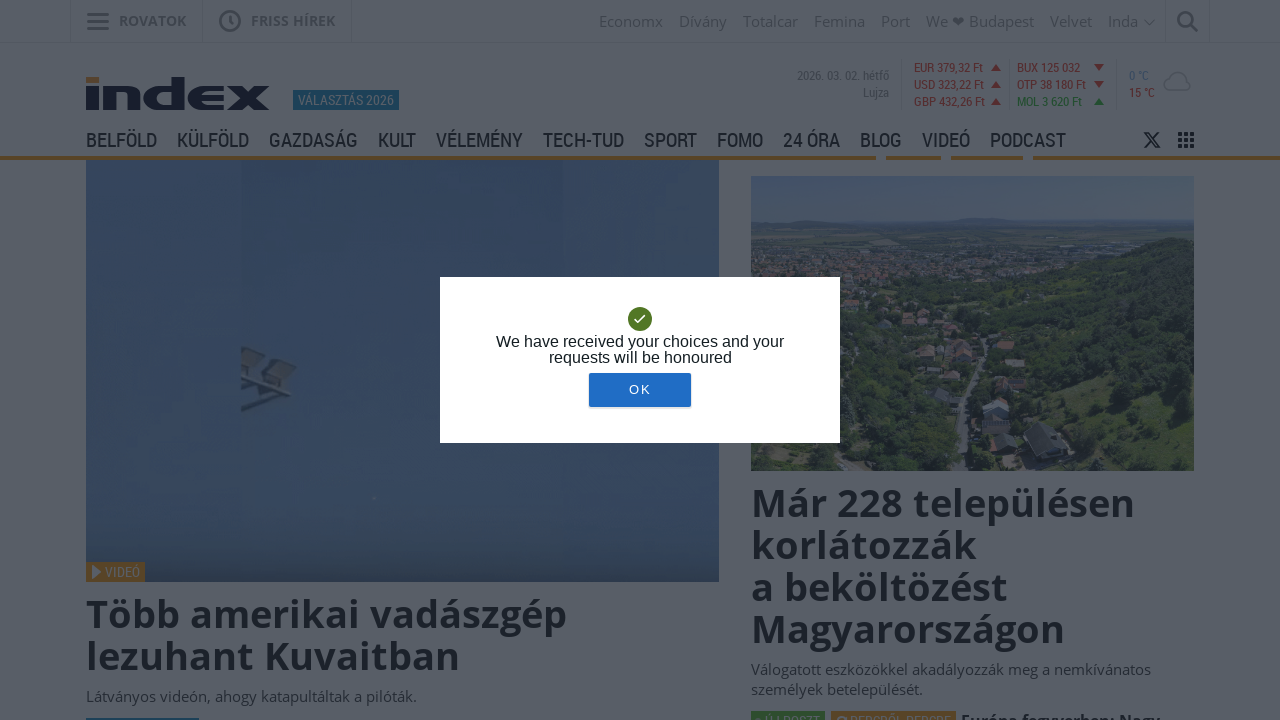

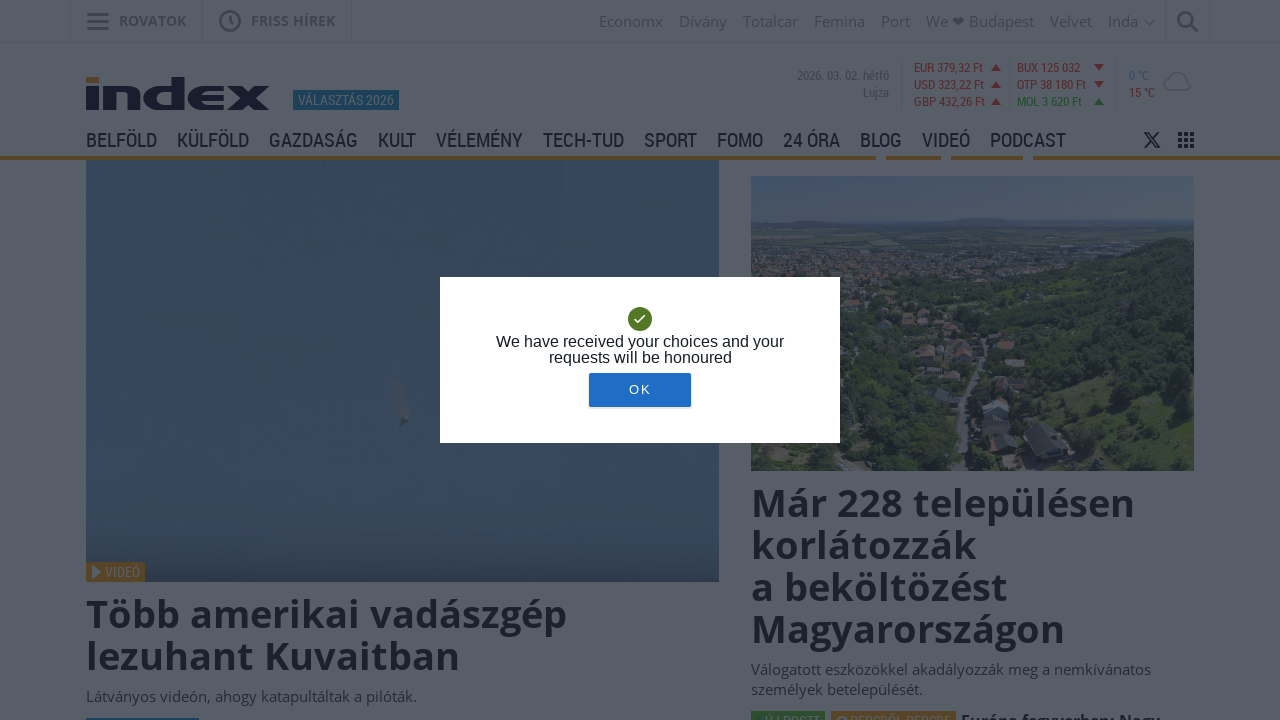